Tests a simple form by clicking the submit button on a basic form page

Starting URL: http://suninjuly.github.io/simple_form_find_task.html

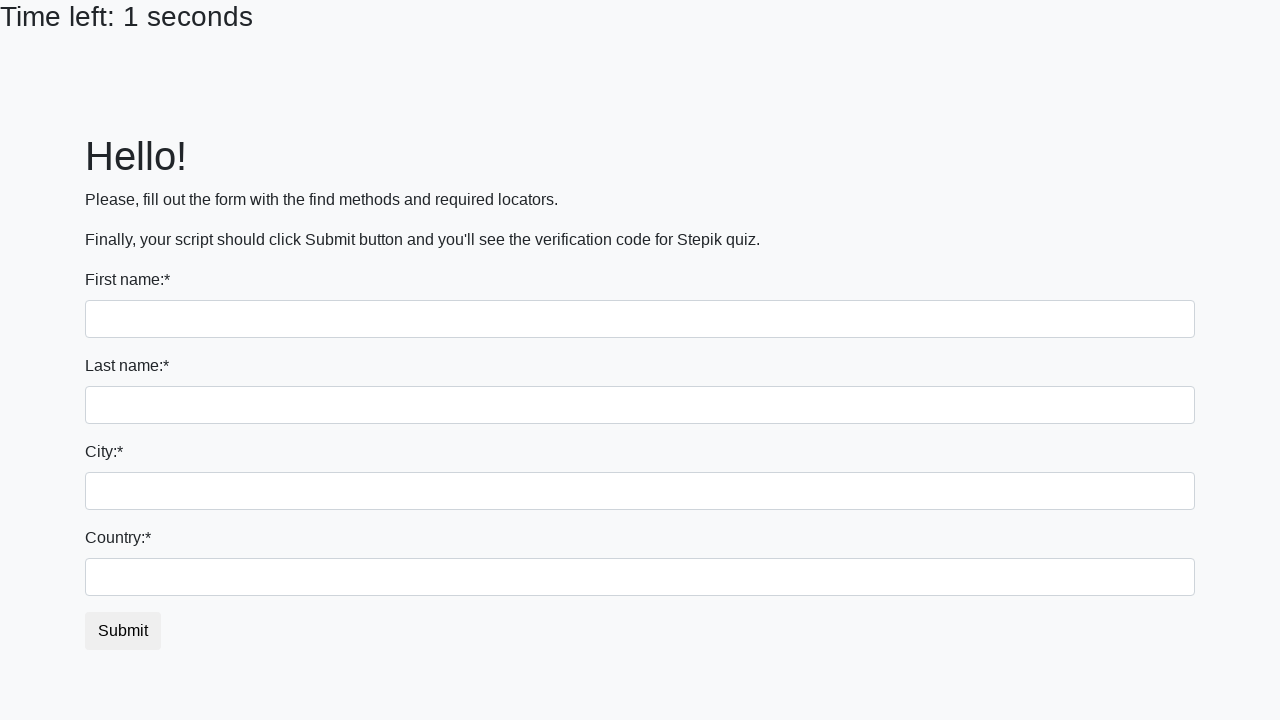

Clicked the submit button on the simple form at (123, 631) on #submit_button
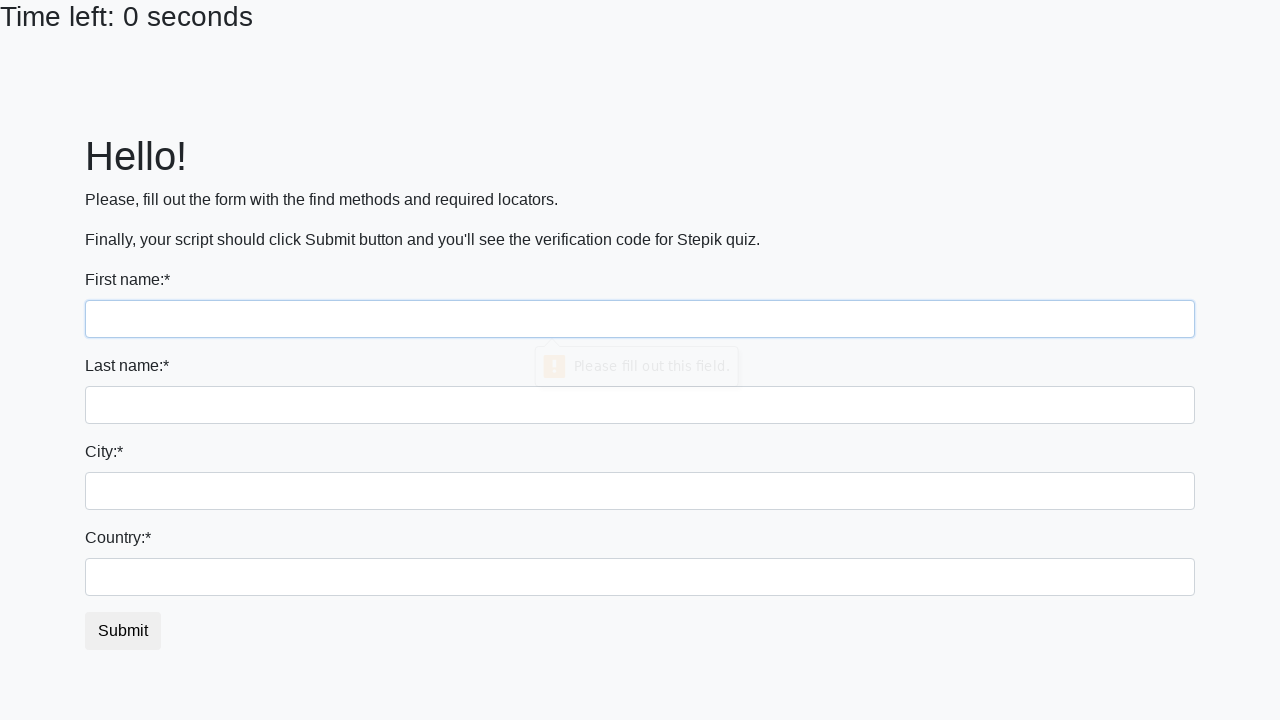

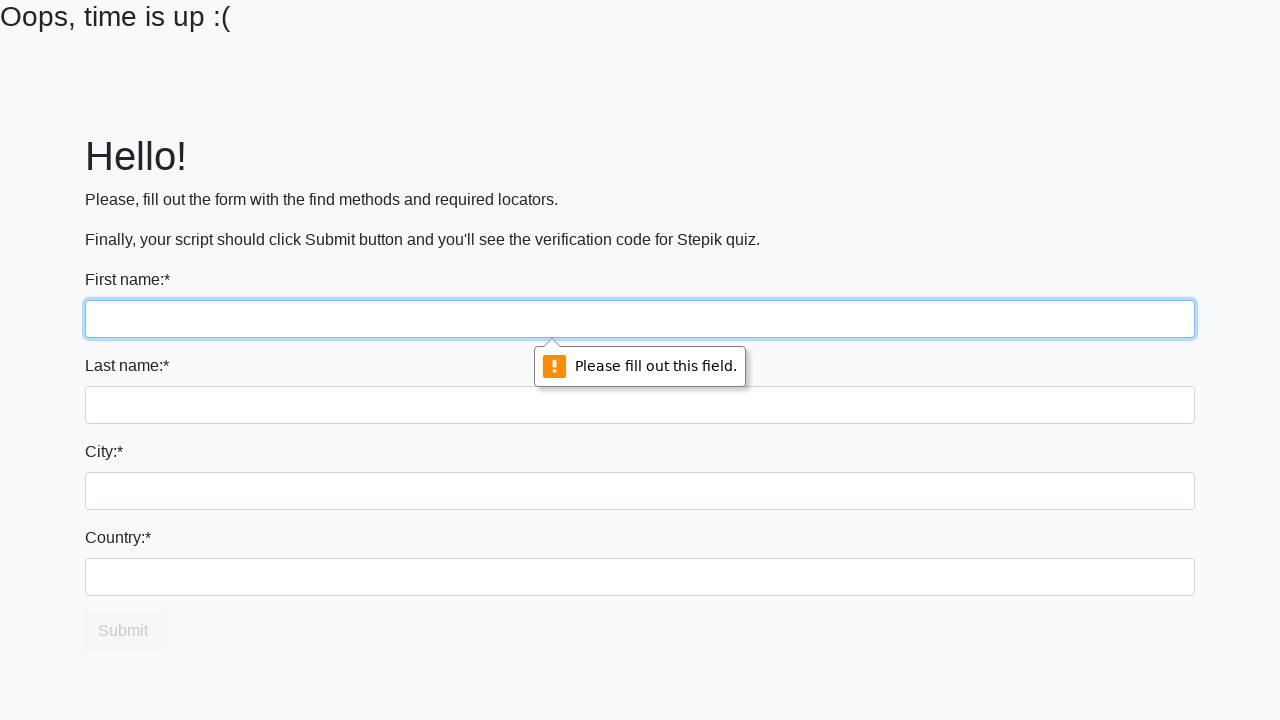